Tests dismissing a confirmation alert dialog by clicking Cancel

Starting URL: https://www.techglobal-training.com/frontend/alerts

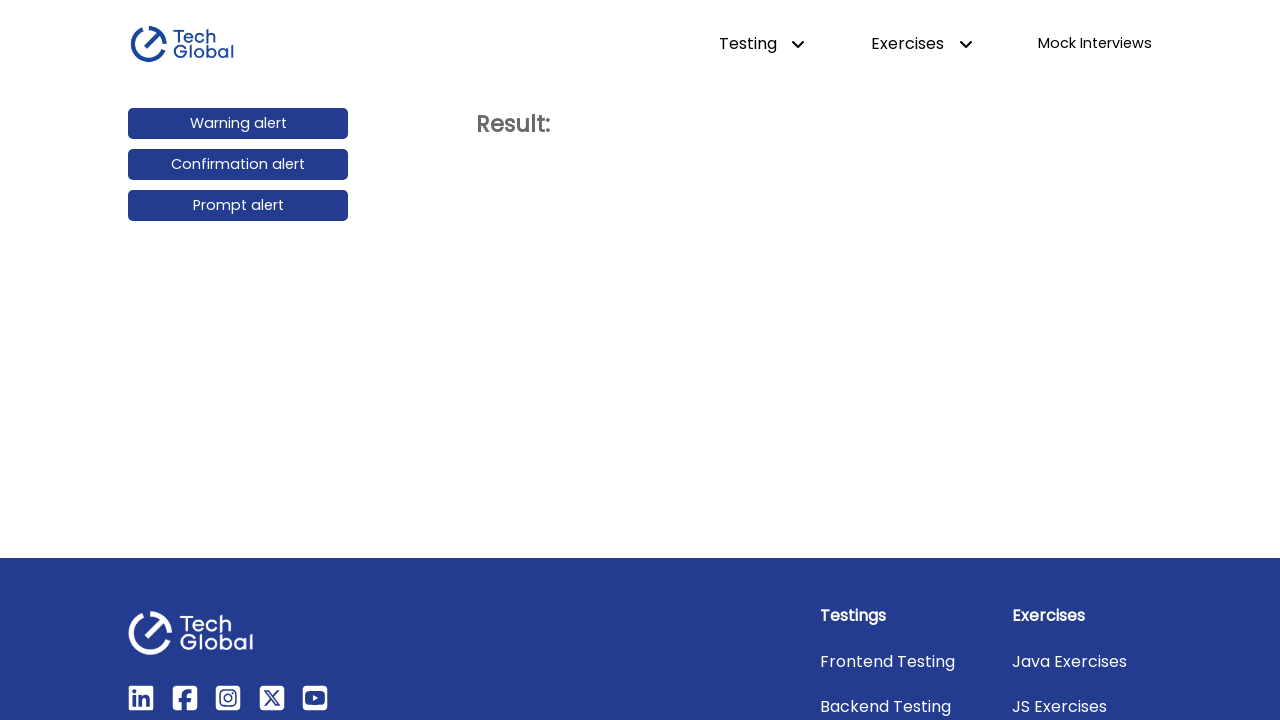

Set up dialog handler to dismiss confirmation dialog
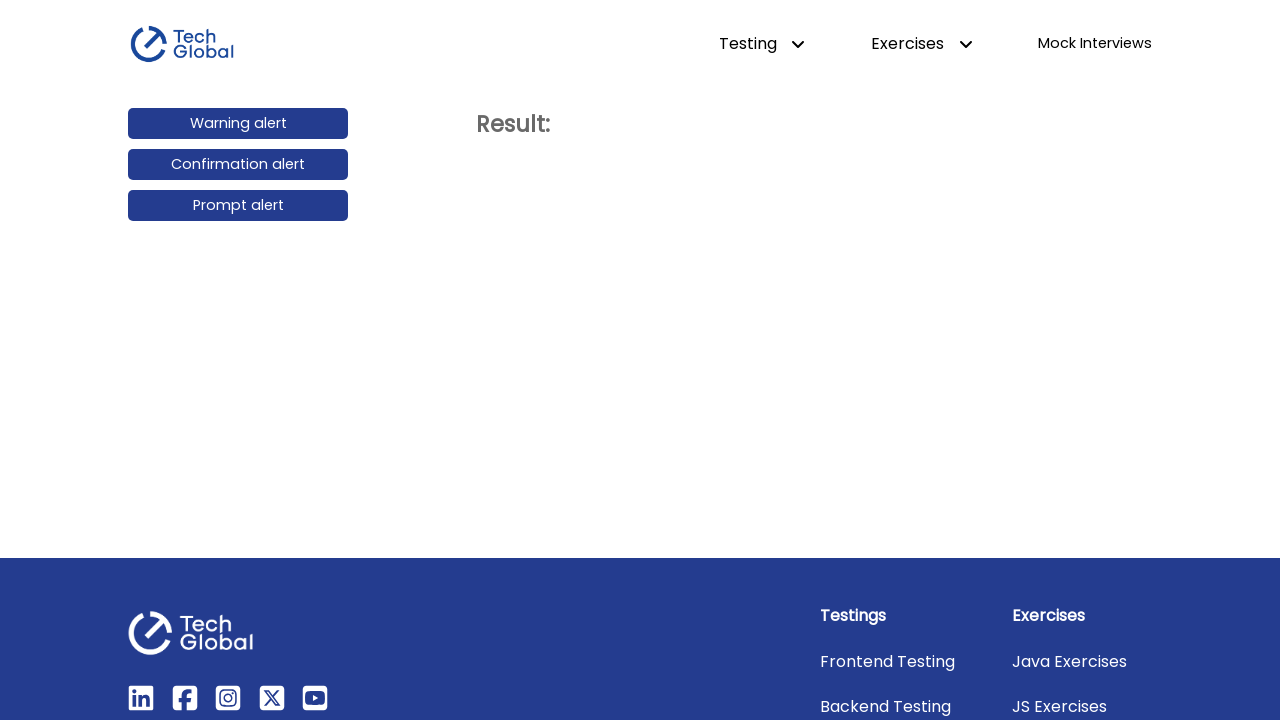

Clicked confirmation alert button at (238, 165) on #confirmation_alert
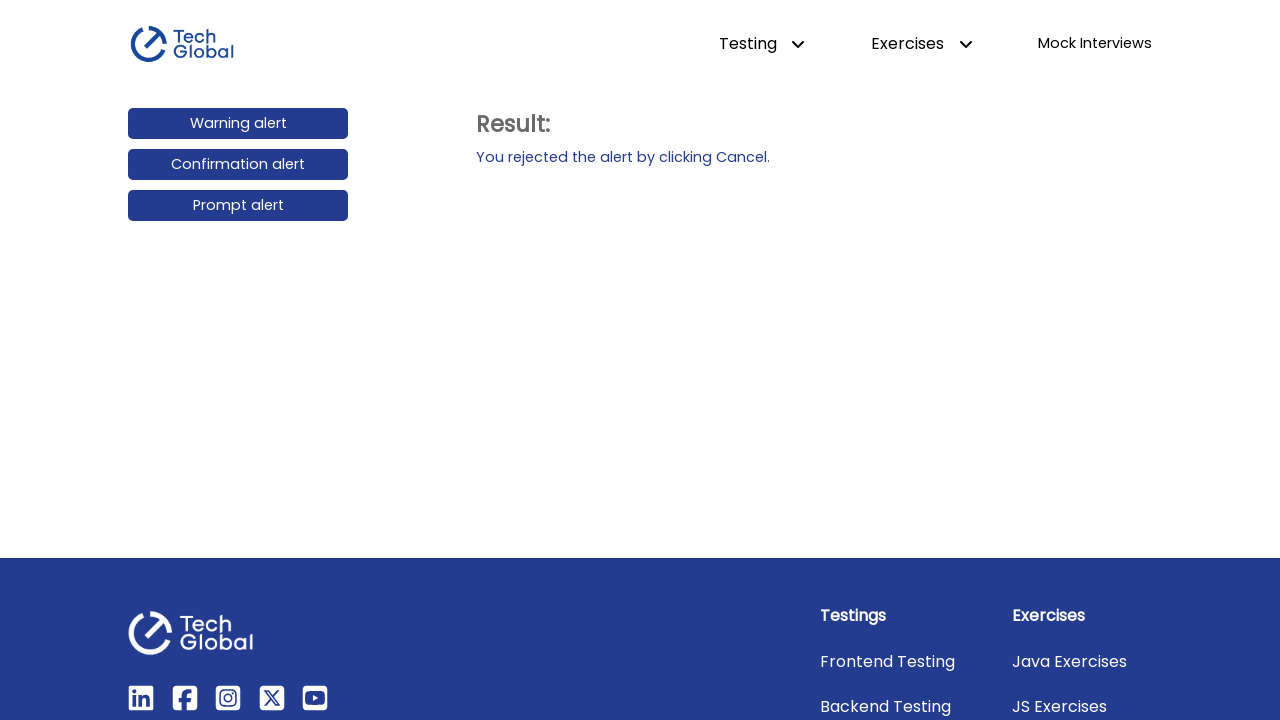

Dialog dismissed by clicking Cancel and action result appeared
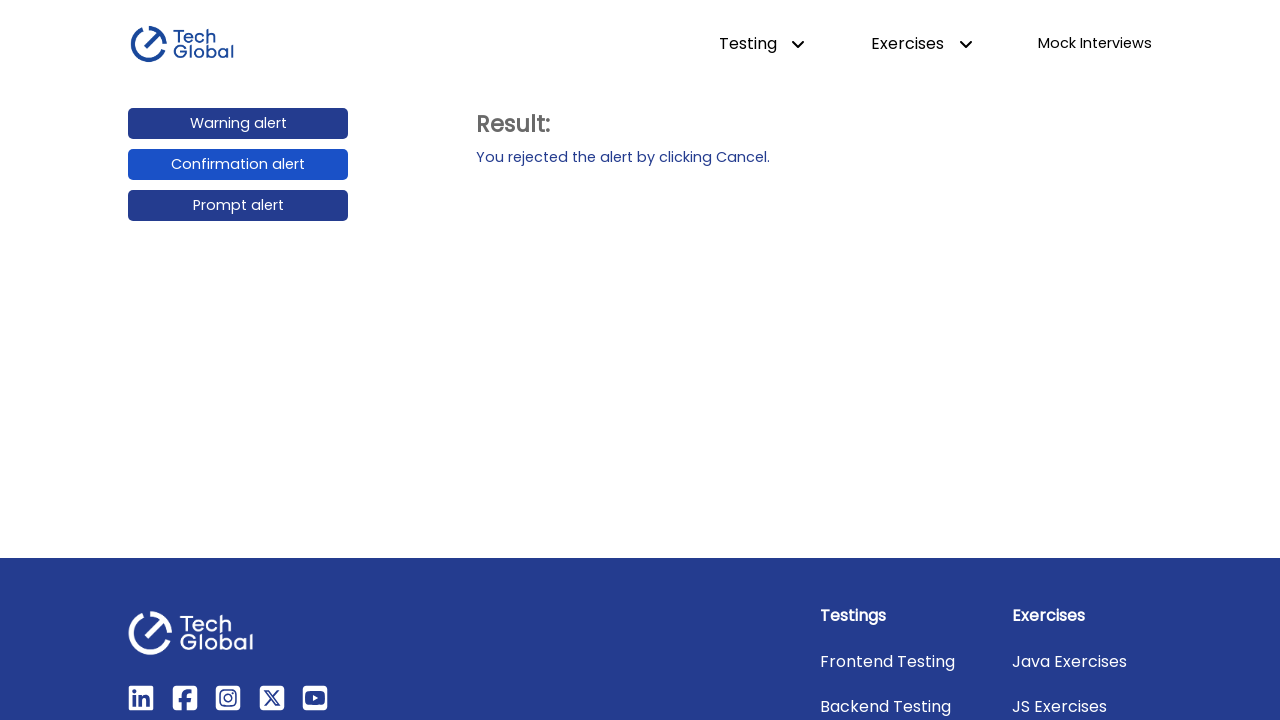

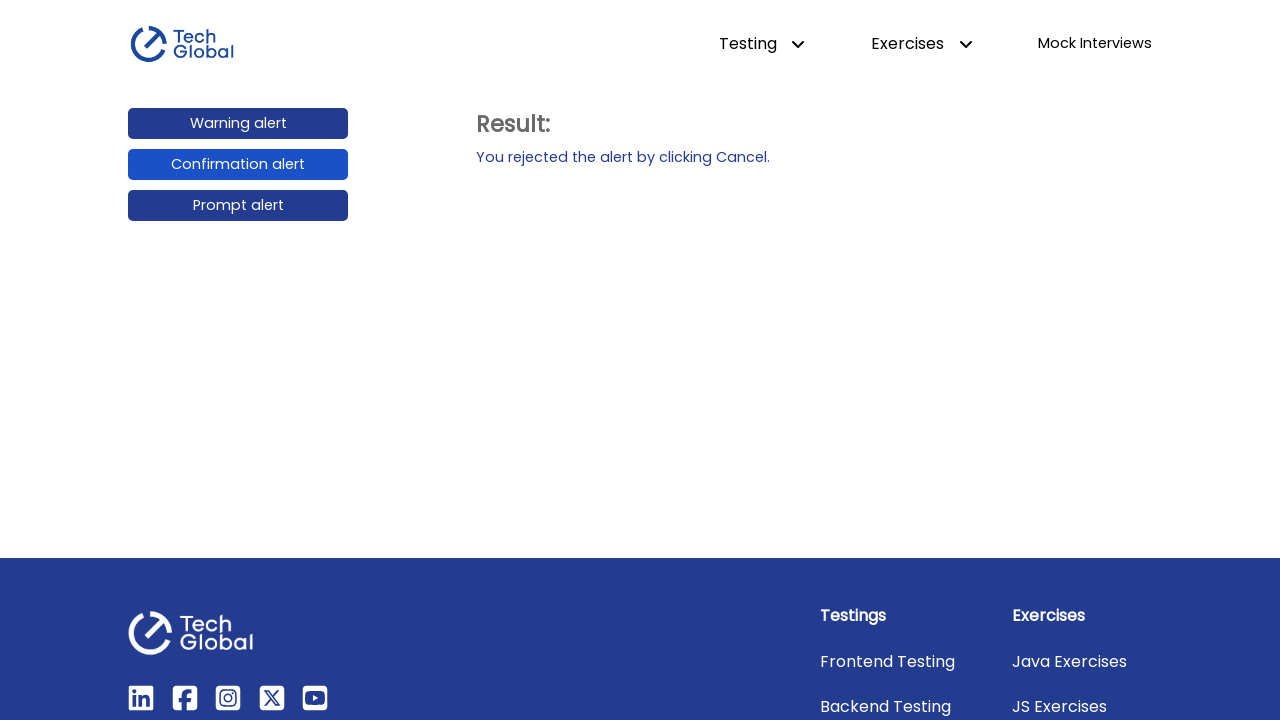